Tests the contact support form by filling in first name, last name, email, and a question message. The original script also included a file upload which is omitted as it requires a local file.

Starting URL: https://www.actitime.com/contact-support

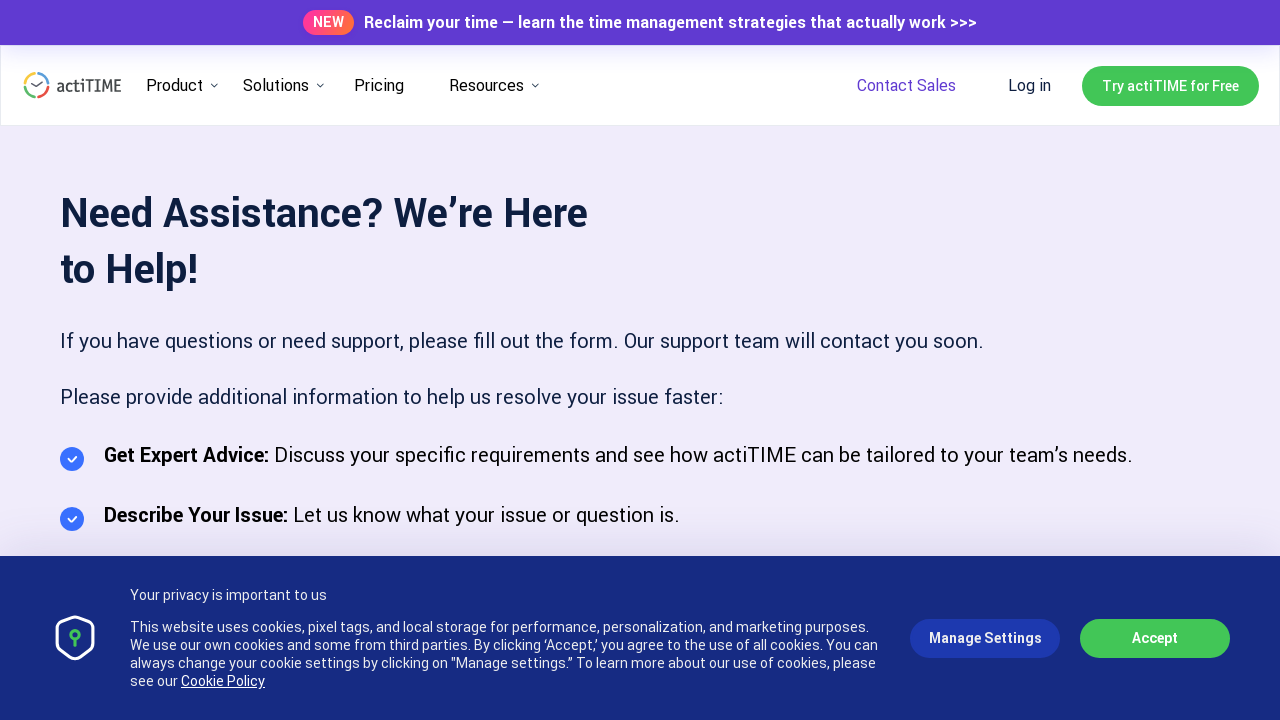

Contact support form loaded and first name field is visible
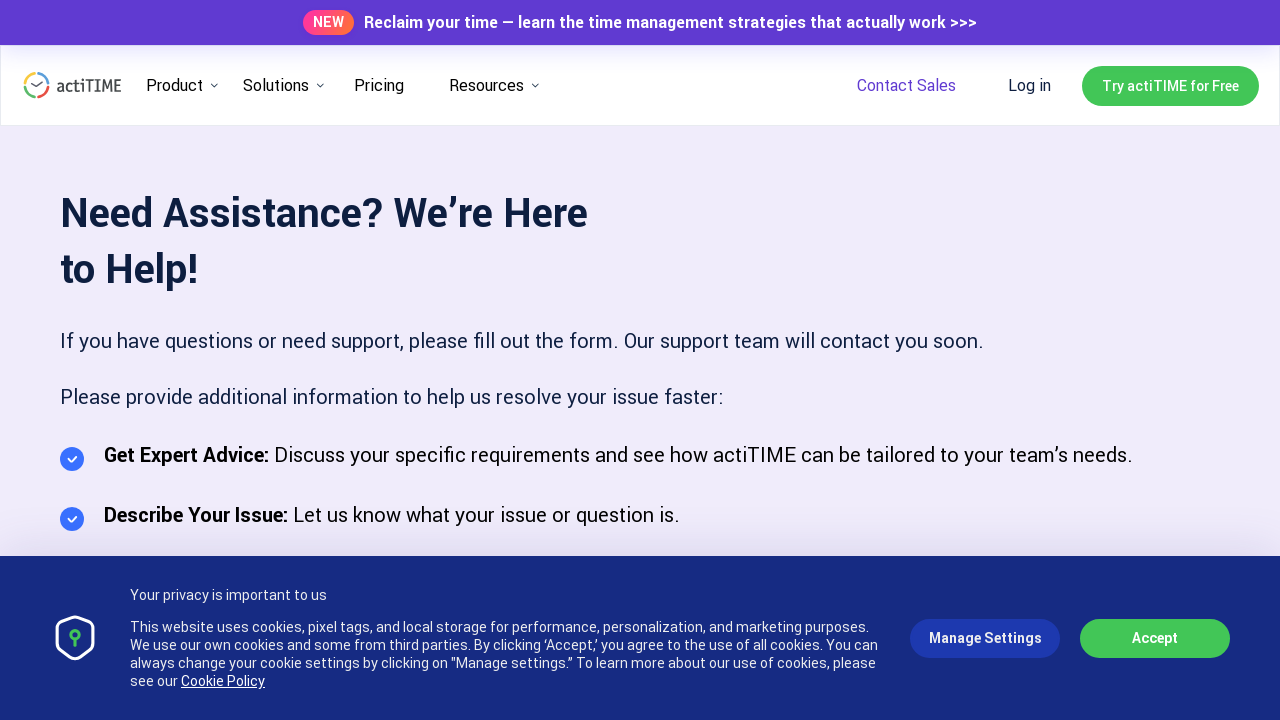

Filled first name field with 'Alejandro' on #first-name
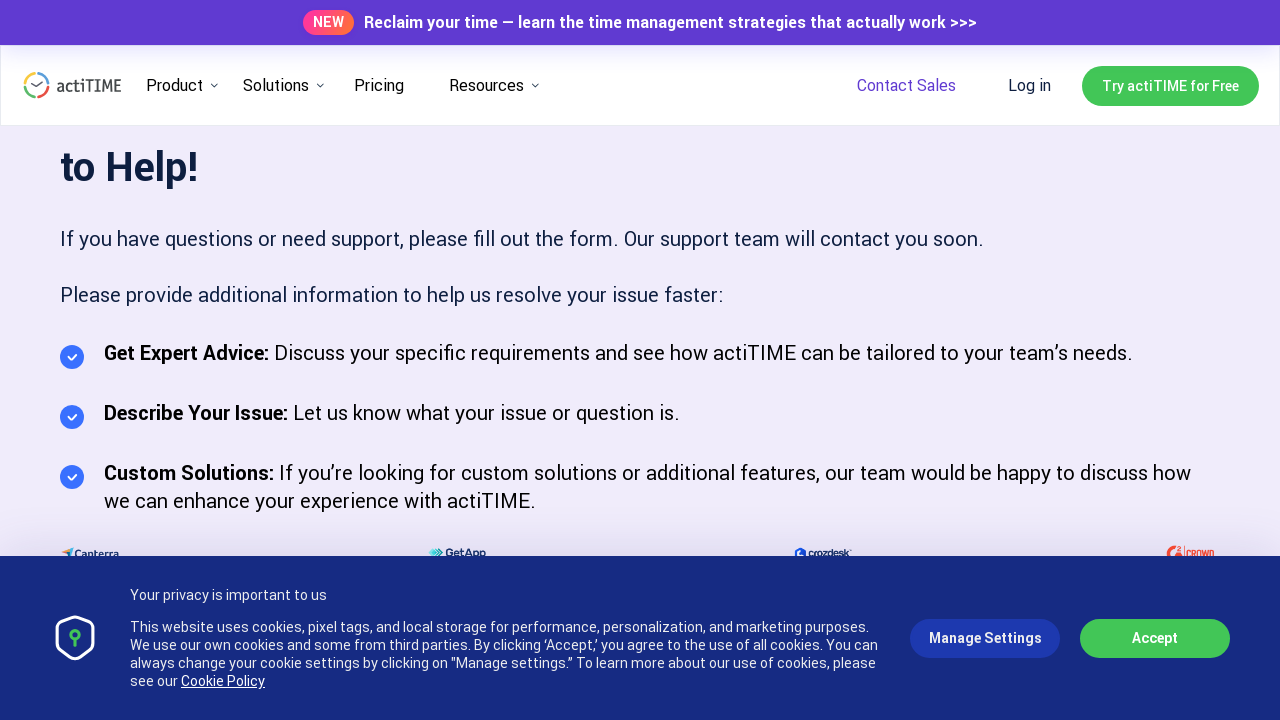

Filled last name field with 'Martinez' on #last-name
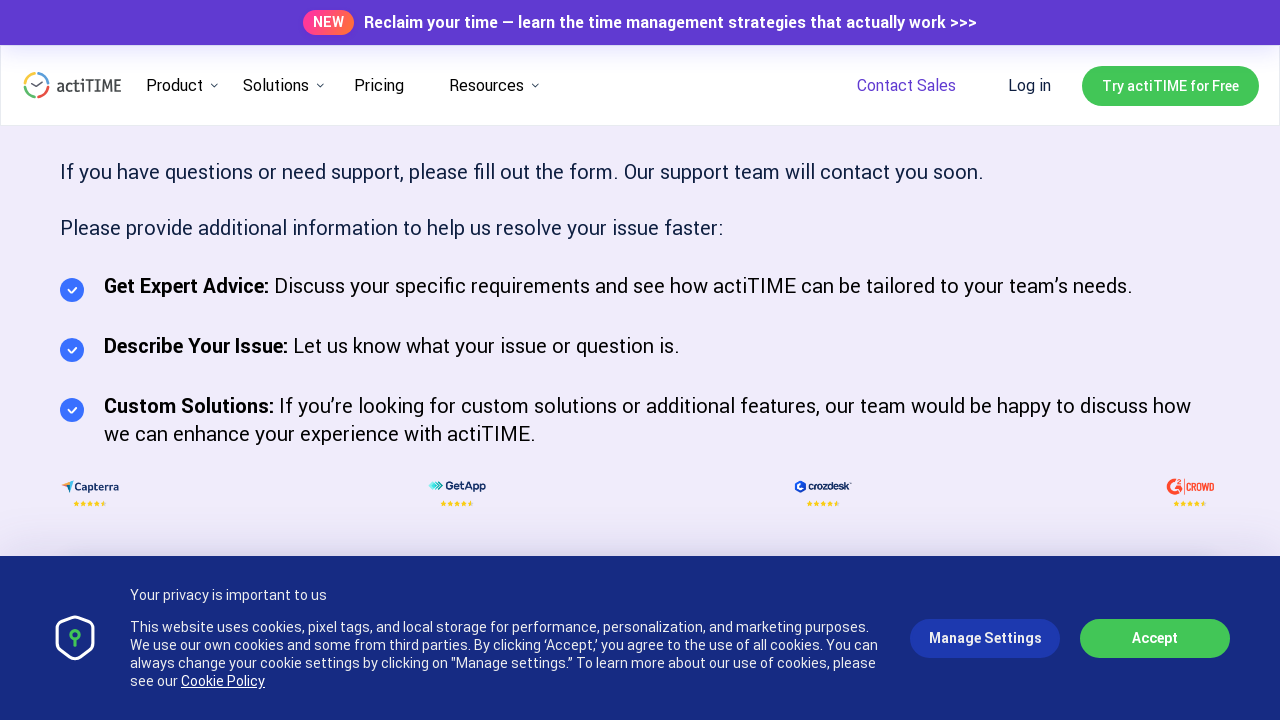

Filled email field with 'alejandro.martinez@example.com' on #email
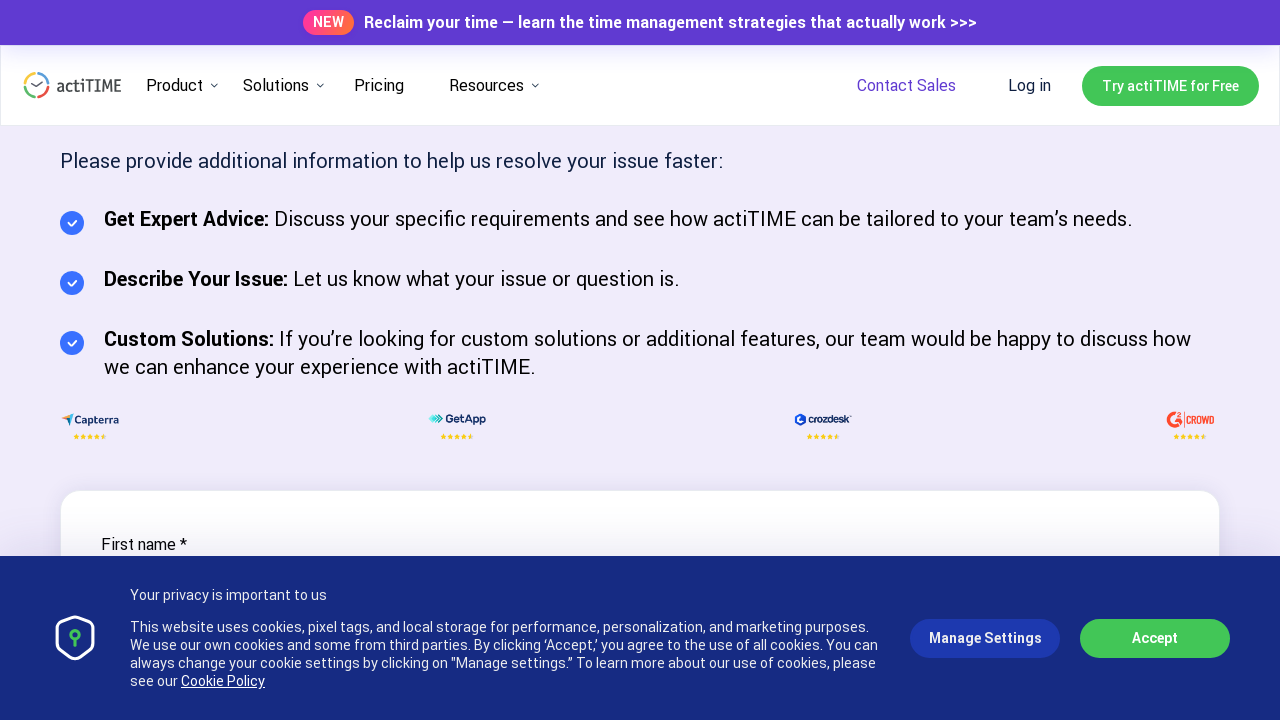

Filled question field with support inquiry message on #question
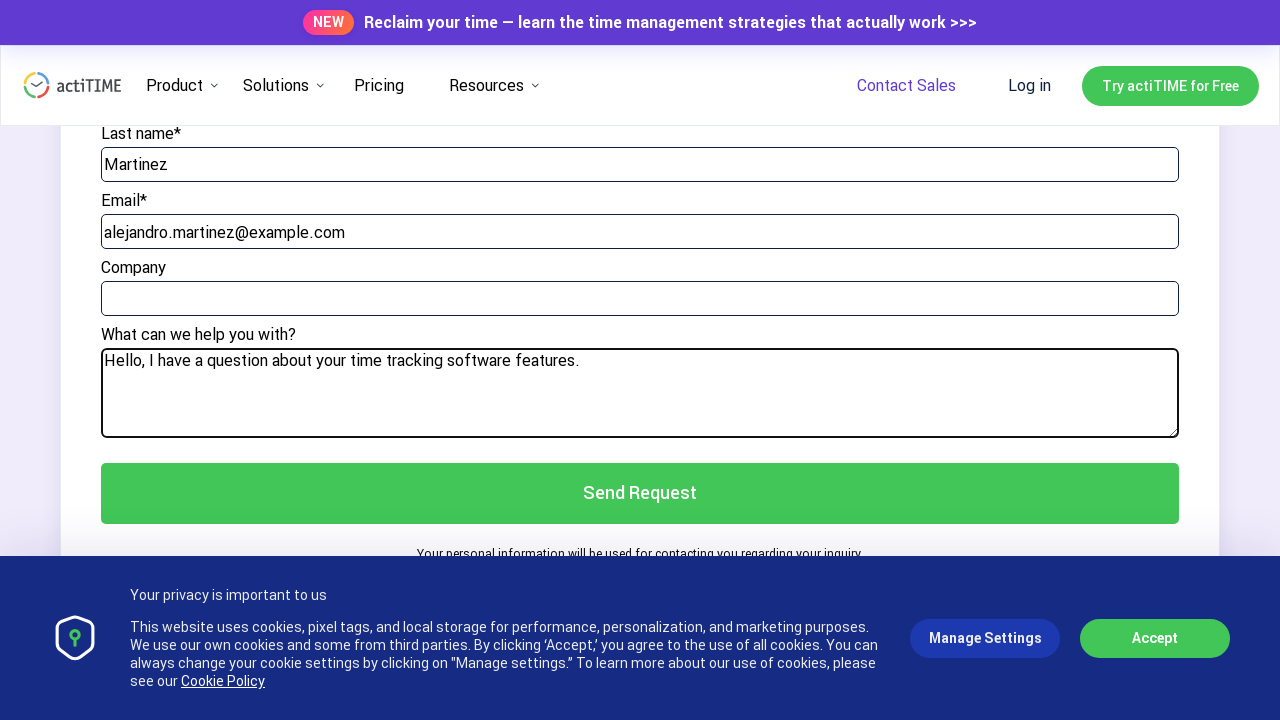

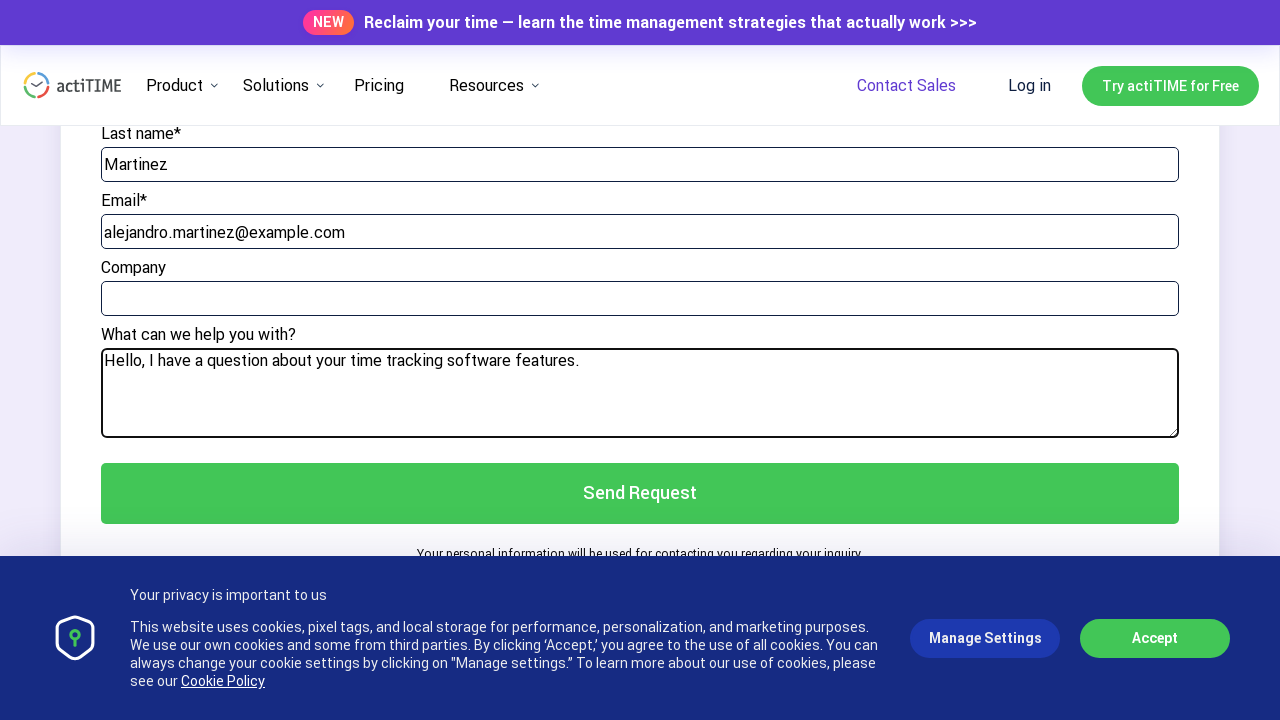